Tests e-commerce functionality by searching for products containing "ca", adding Cashews to cart, navigating to cart, and clicking Place Order button

Starting URL: https://rahulshettyacademy.com/seleniumPractise/#/

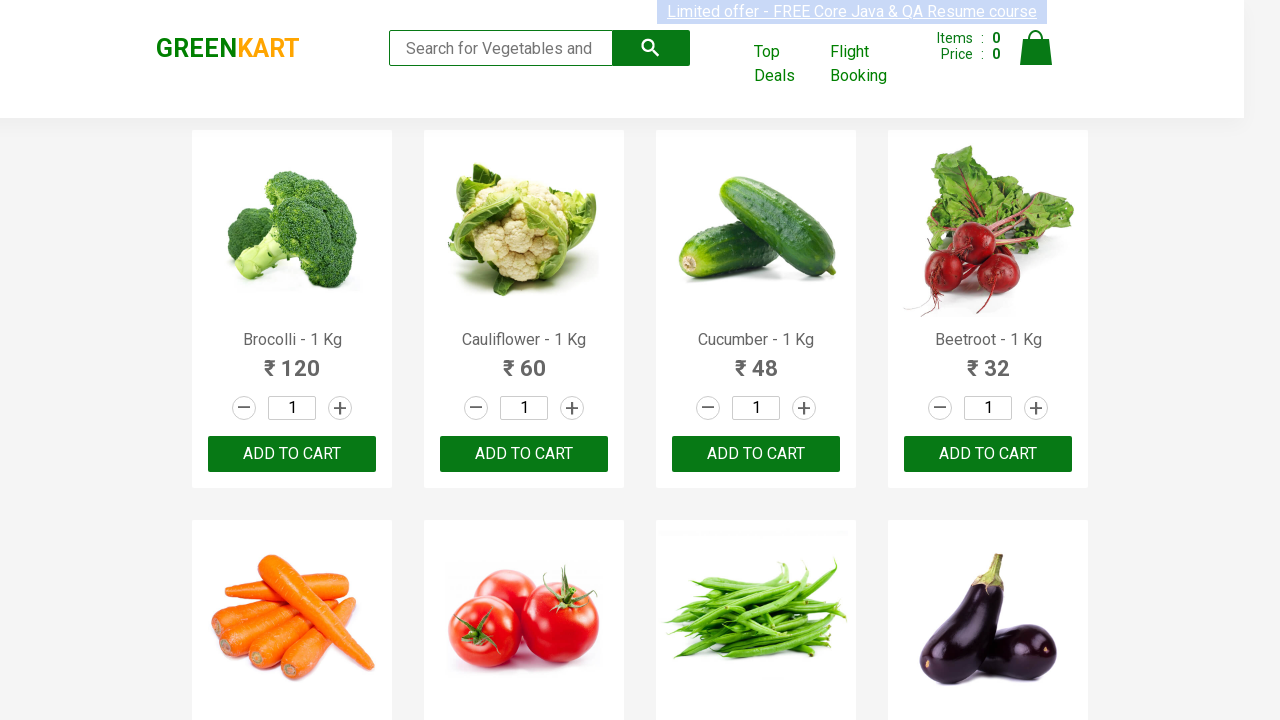

Filled search field with 'ca' on .search-keyword
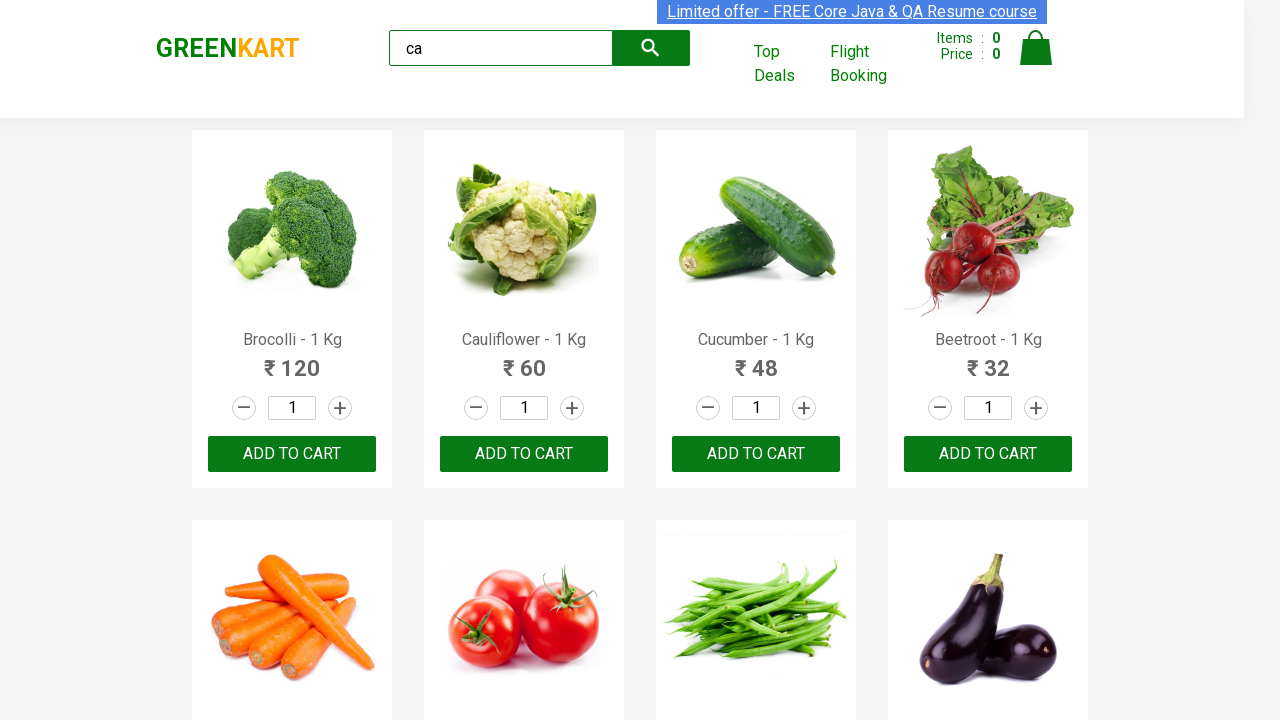

Waited 2 seconds for search results to load
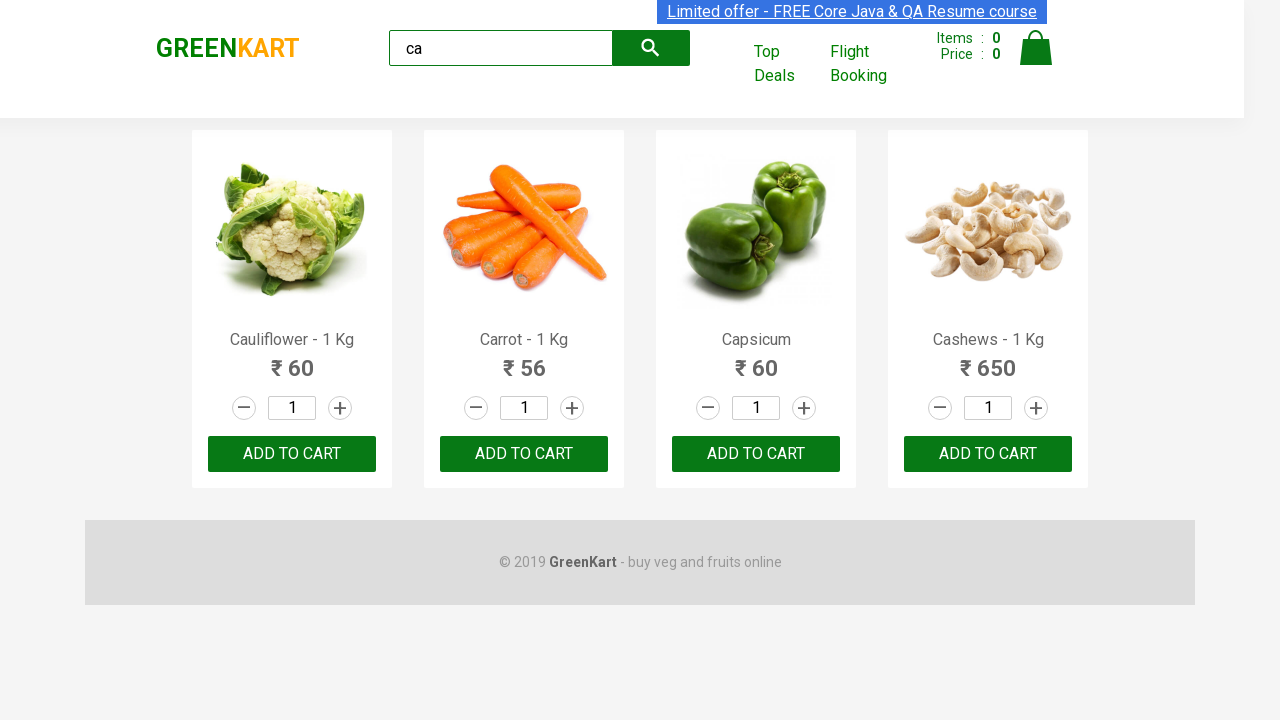

Located all products on the page
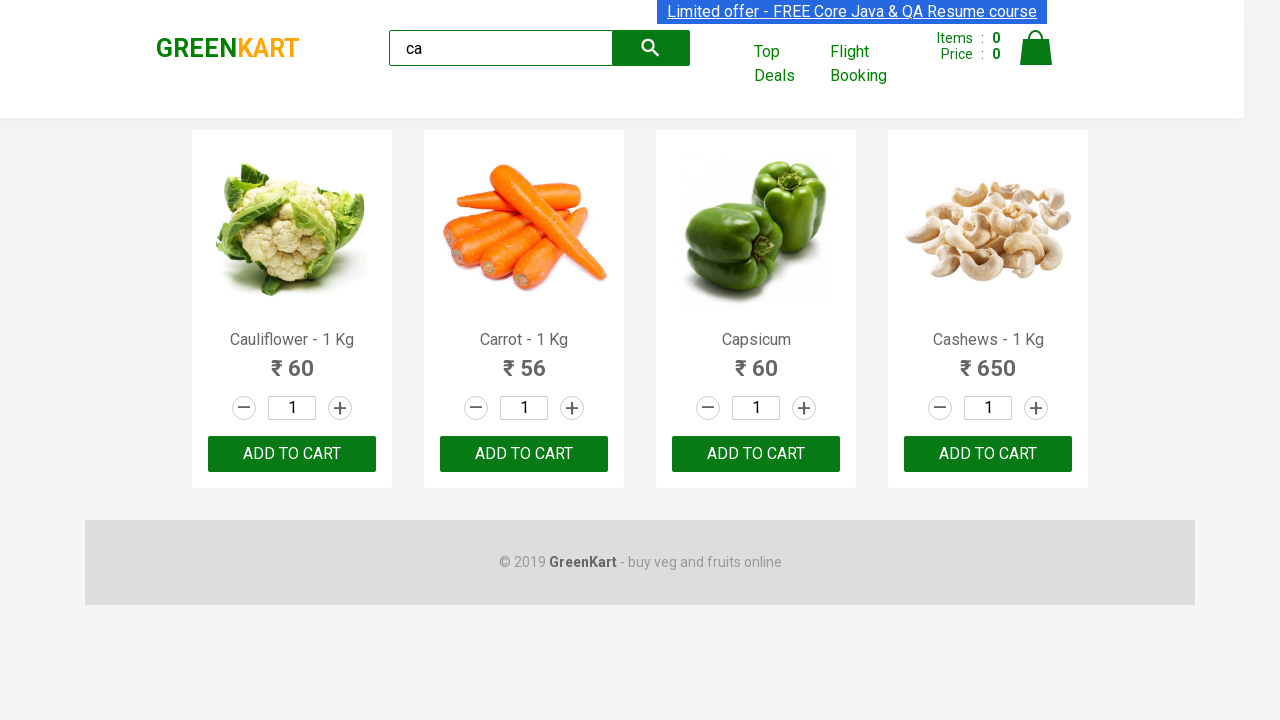

Retrieved product name: Cauliflower - 1 Kg
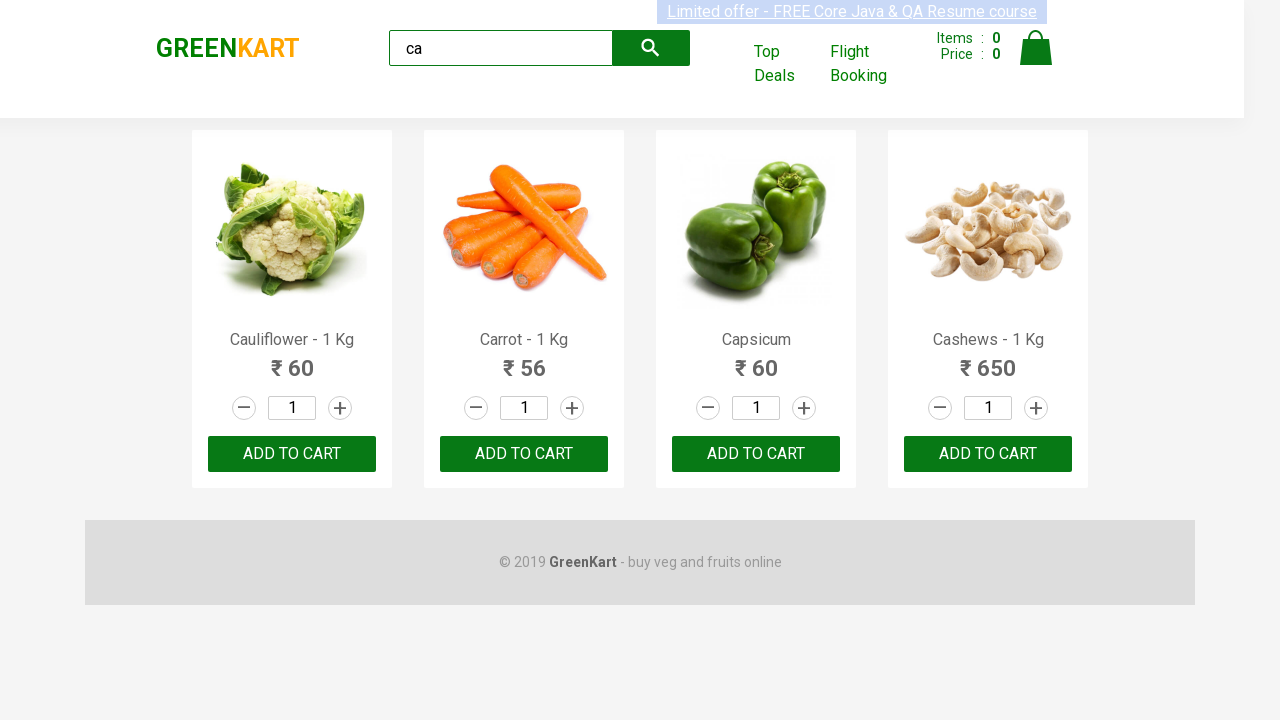

Retrieved product name: Carrot - 1 Kg
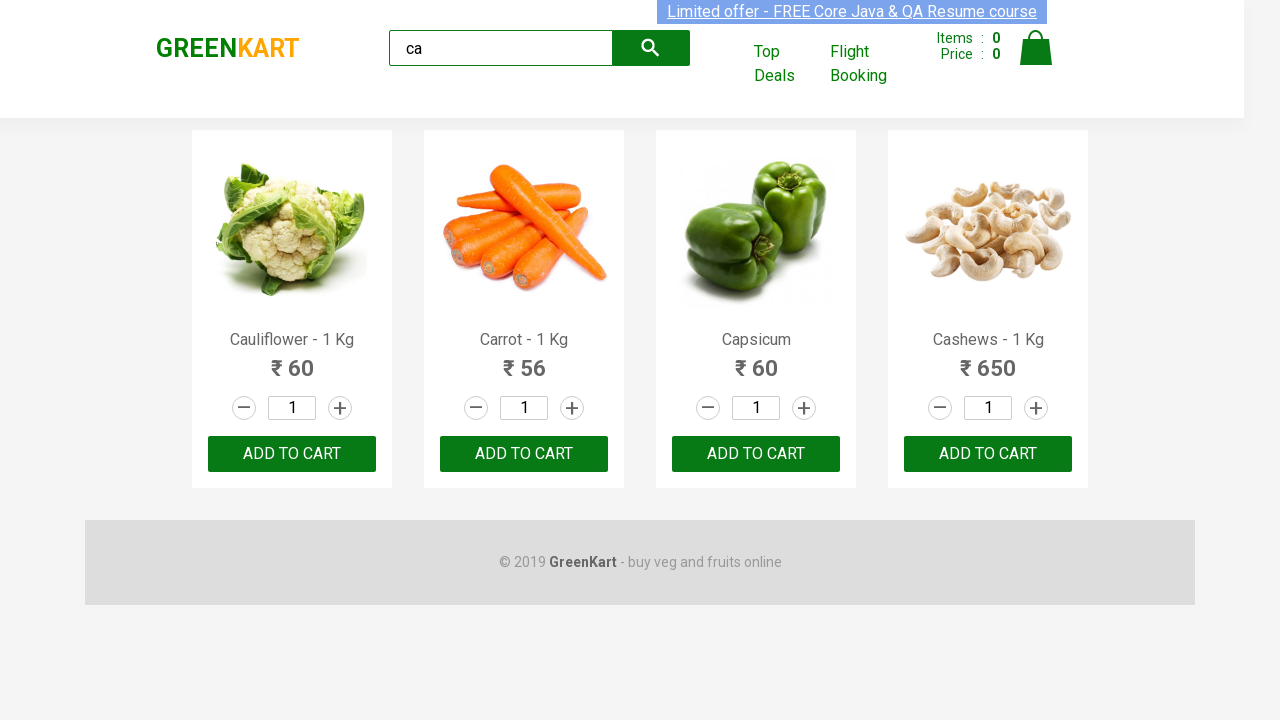

Retrieved product name: Capsicum
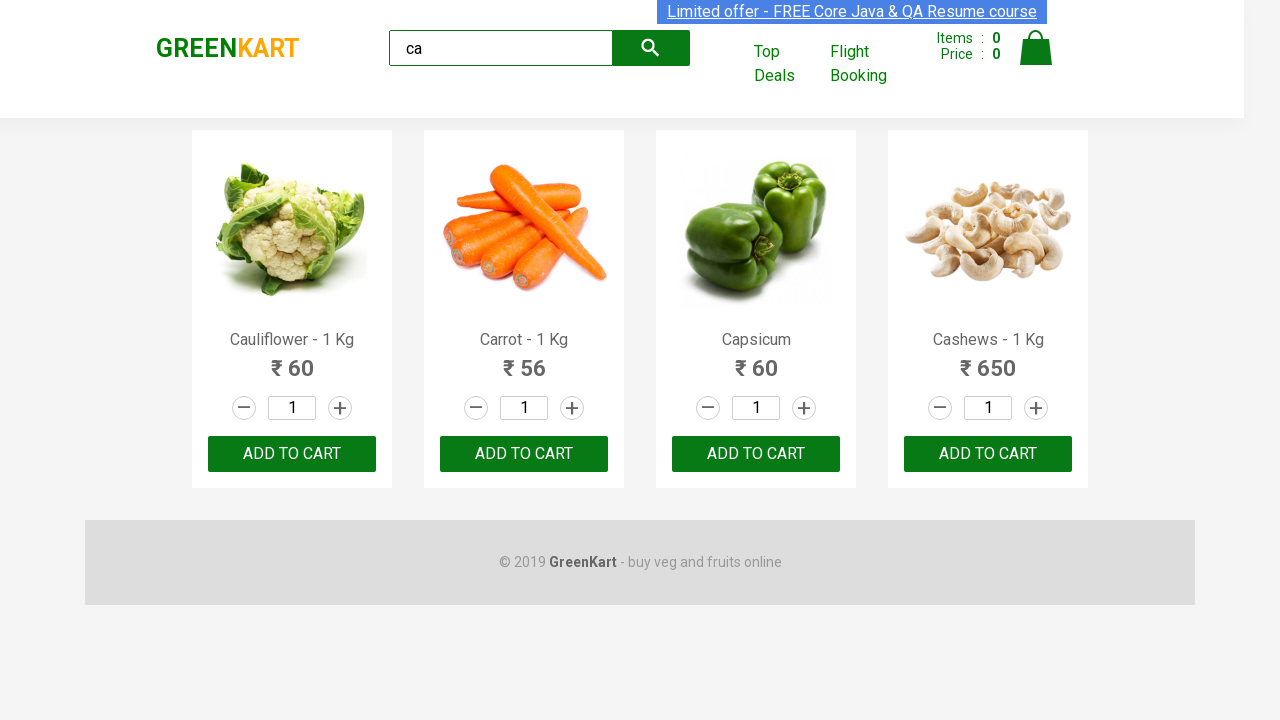

Retrieved product name: Cashews - 1 Kg
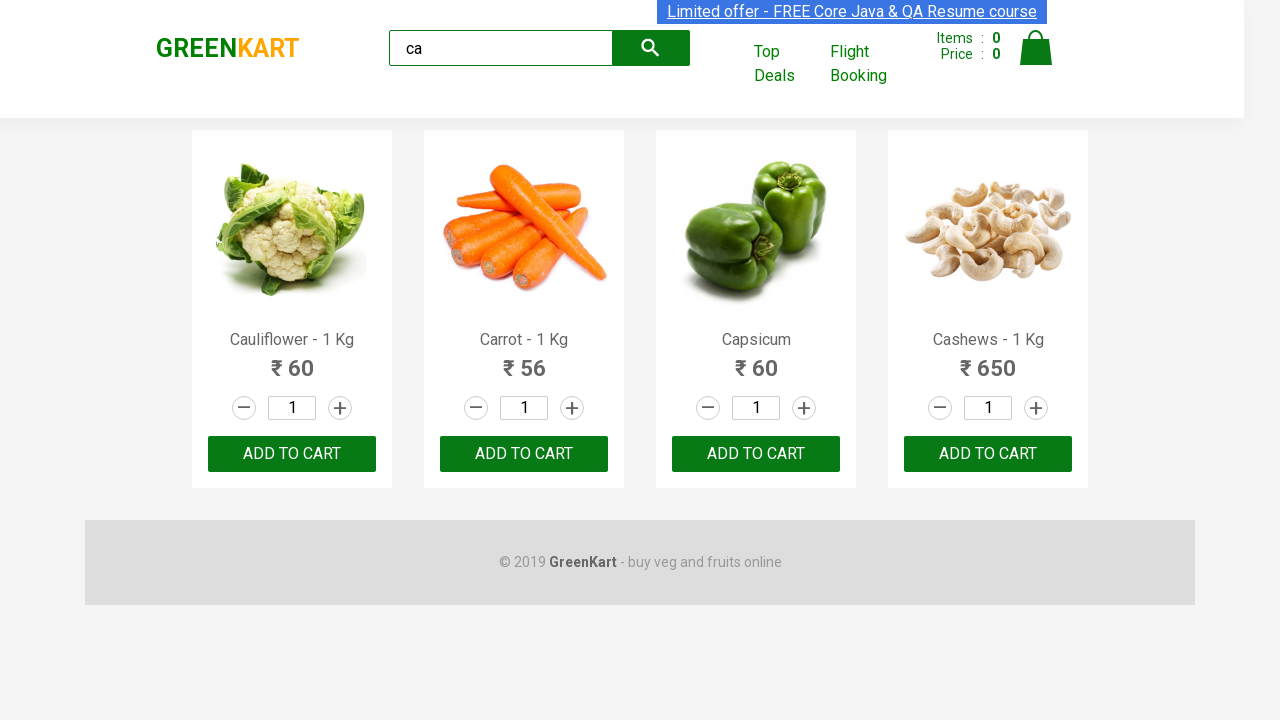

Clicked Add to cart button for Cashews product at (988, 454) on .products .product >> nth=3 >> button
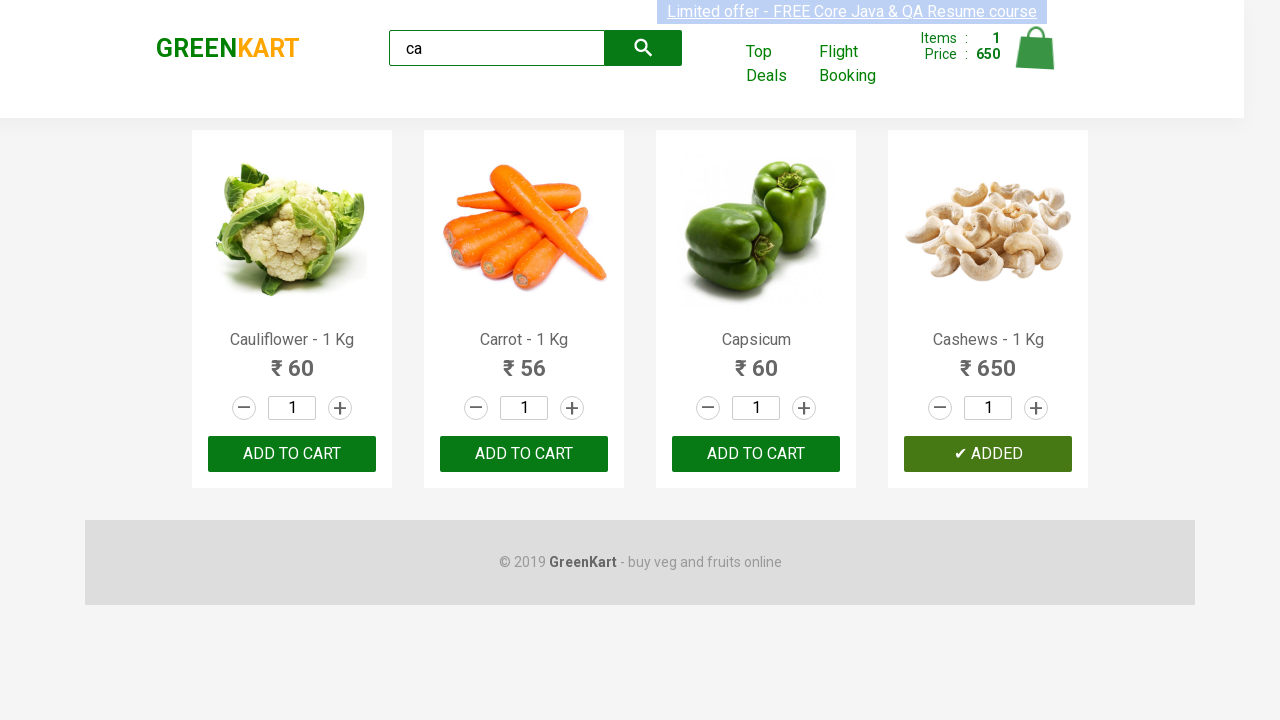

Clicked on cart icon at (1036, 48) on .cart-icon > img
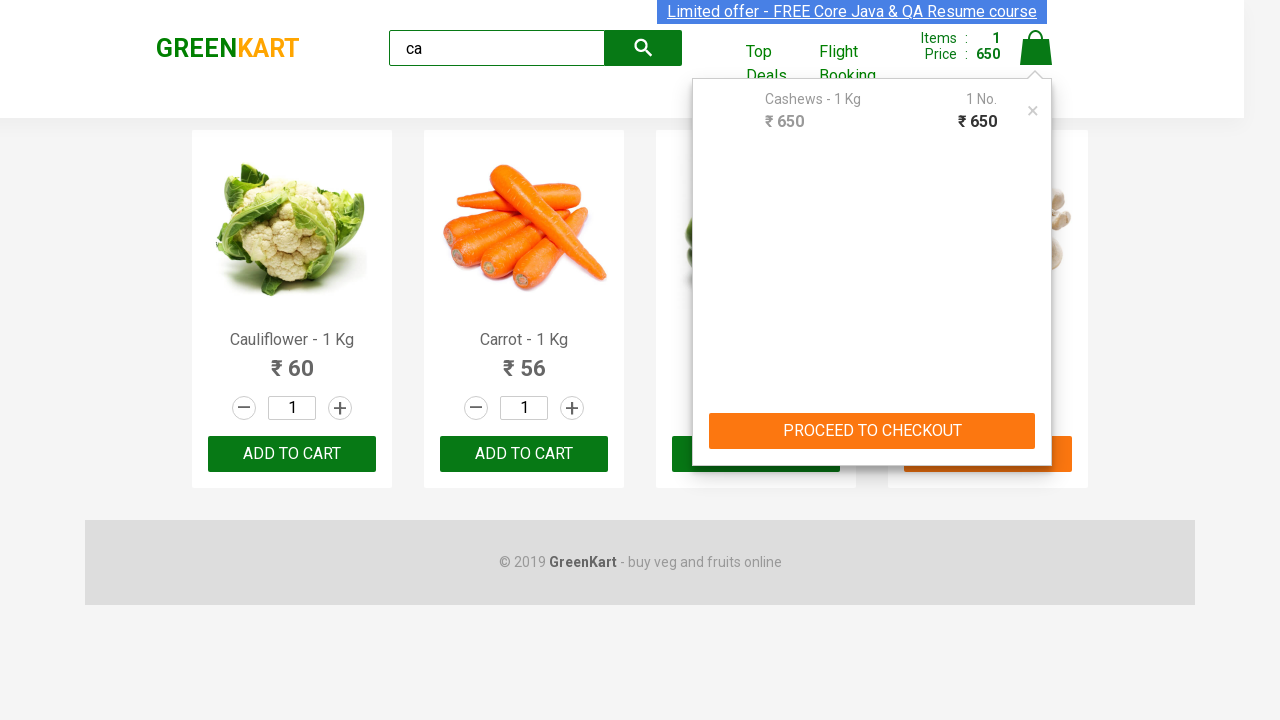

Navigated to cart page
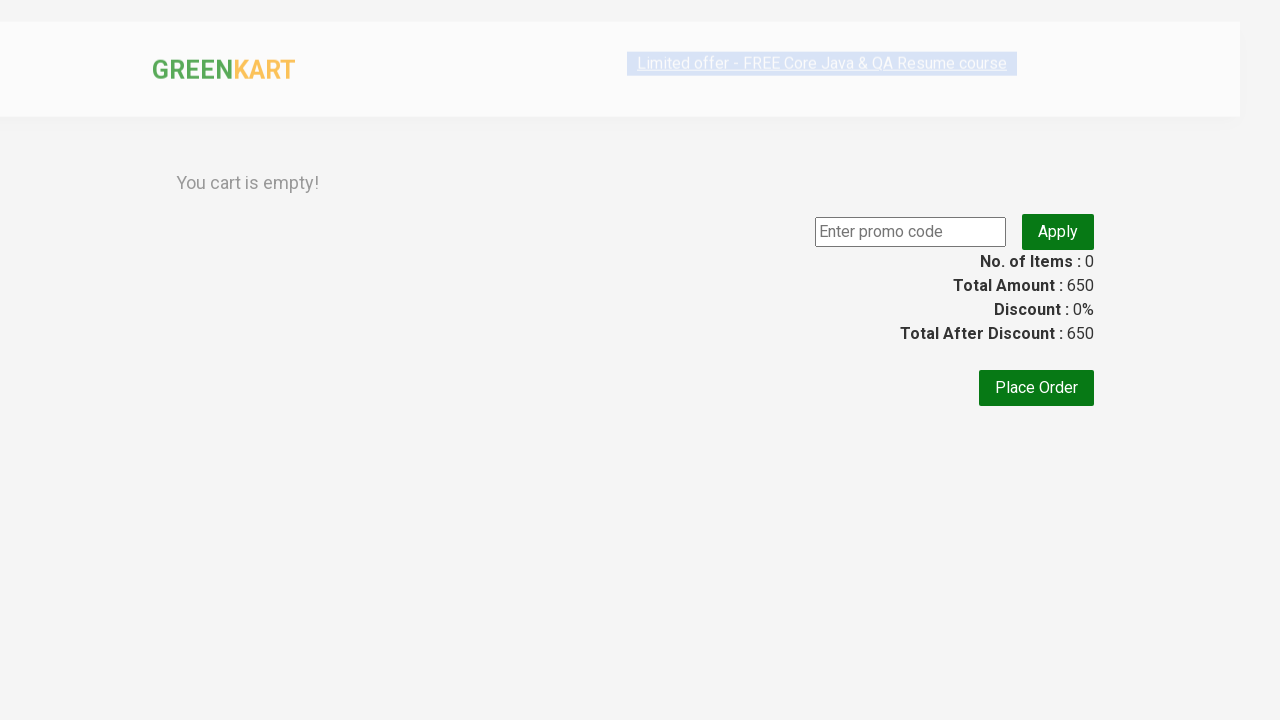

Clicked Place Order button at (1036, 560) on text=Place Order
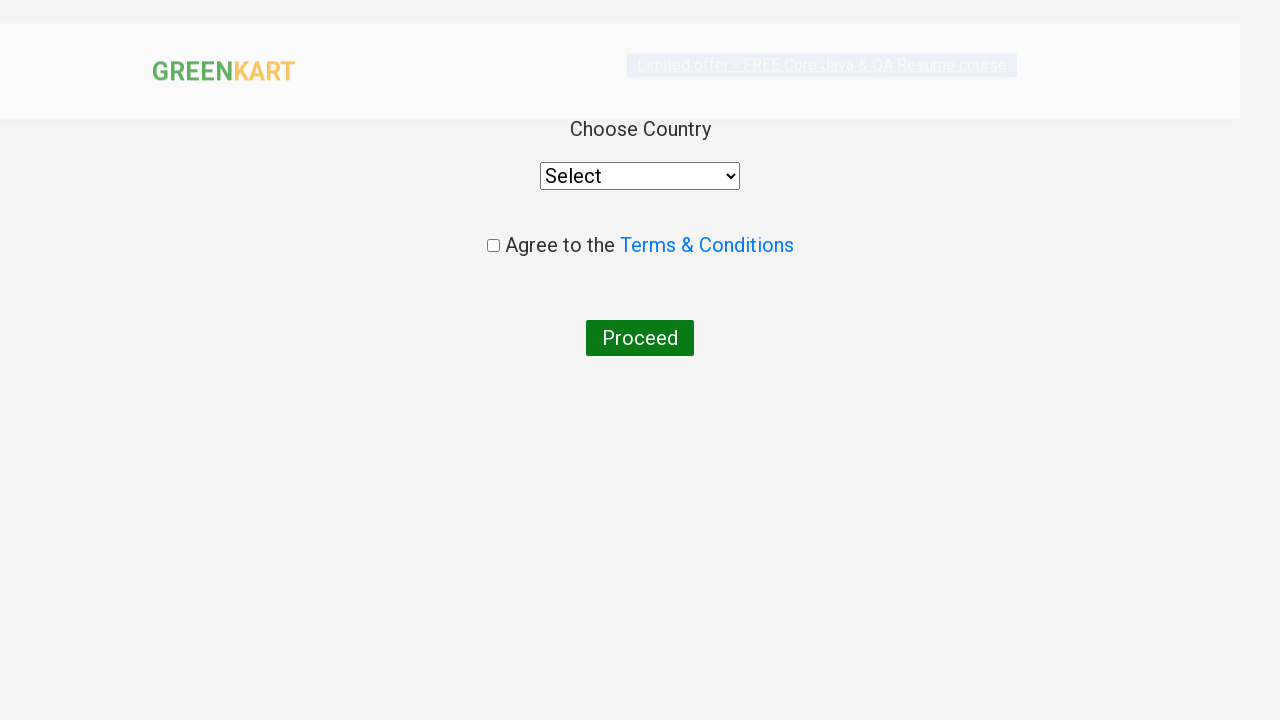

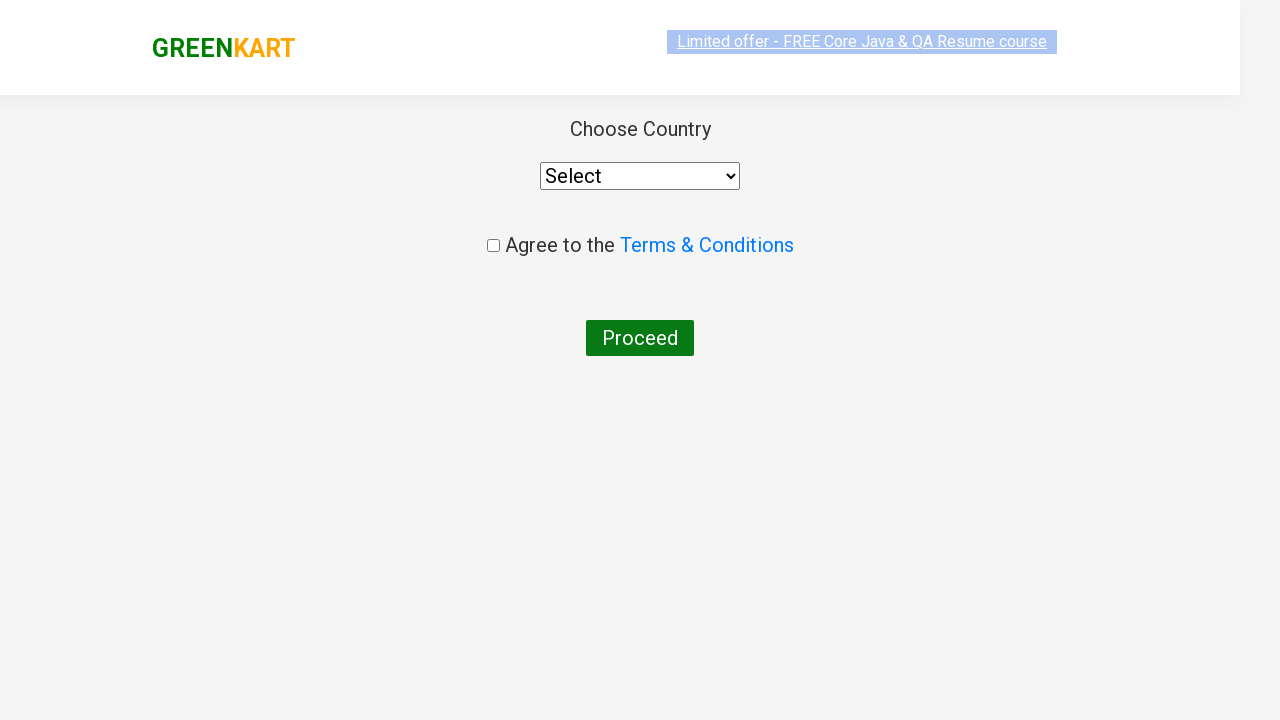